Navigates to a banking application, clicks on Bank Manager Login, then opens the Customers section to view the customer table

Starting URL: https://www.globalsqa.com/angularJs-protractor/BankingProject/#/login

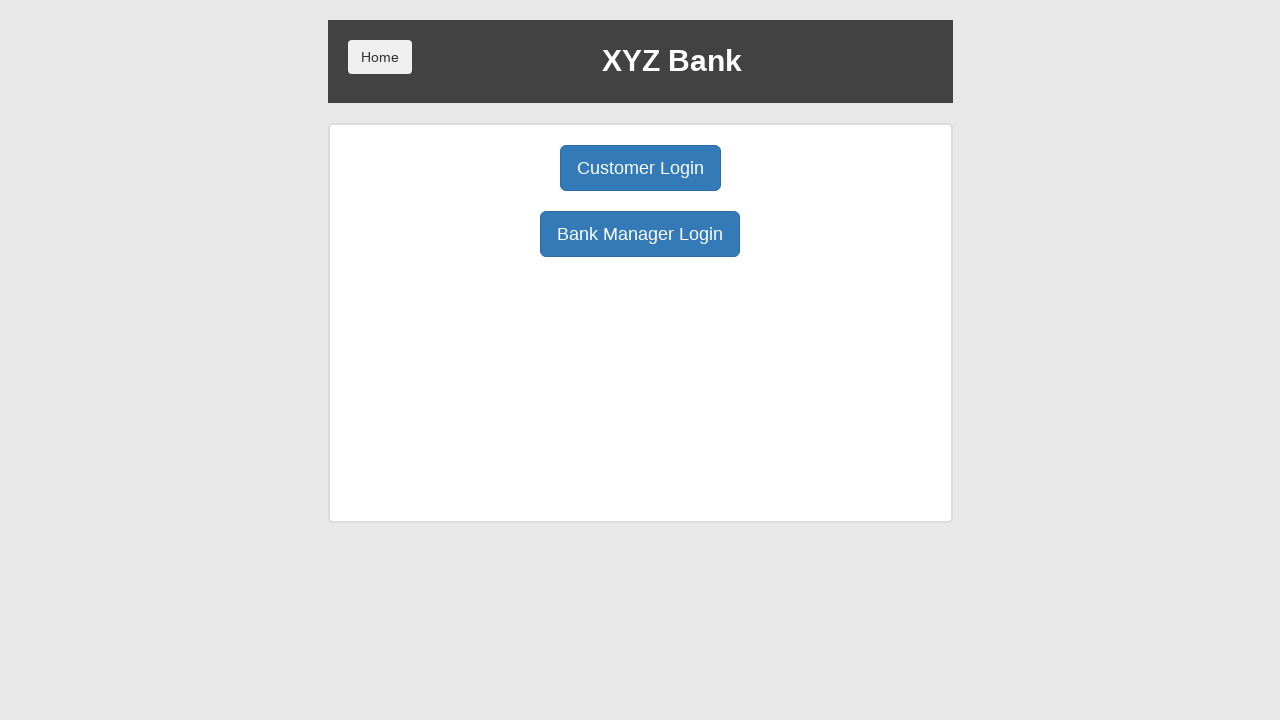

Clicked Bank Manager Login button at (640, 234) on div > div:last-child > .btn.btn-primary.btn-lg
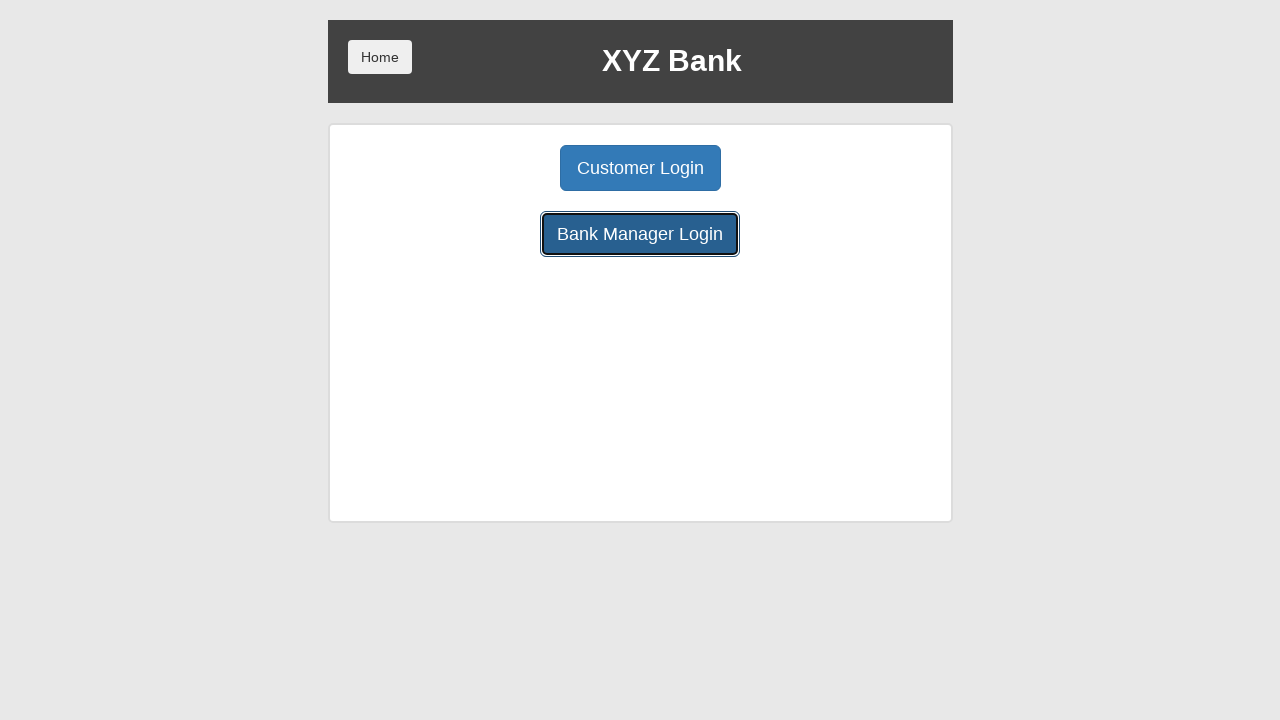

Clicked Customers button to view customer table at (792, 168) on button:has-text('Customers')
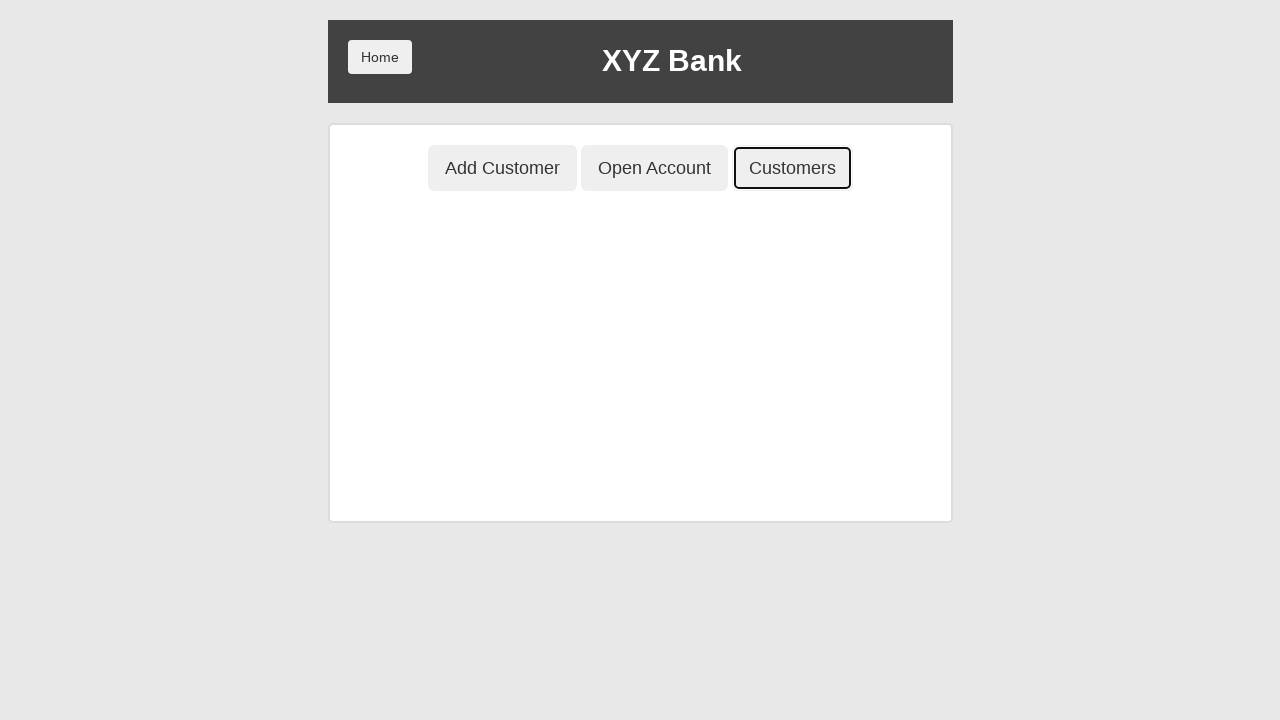

Customer table loaded and became visible
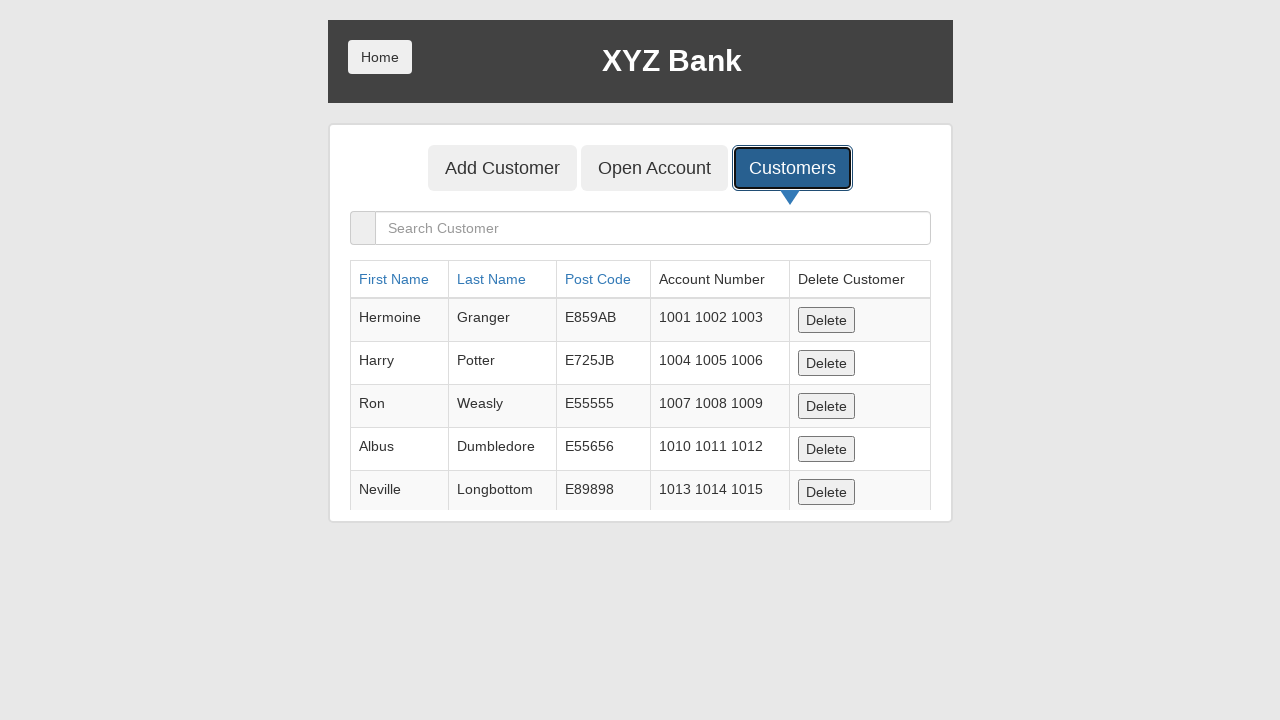

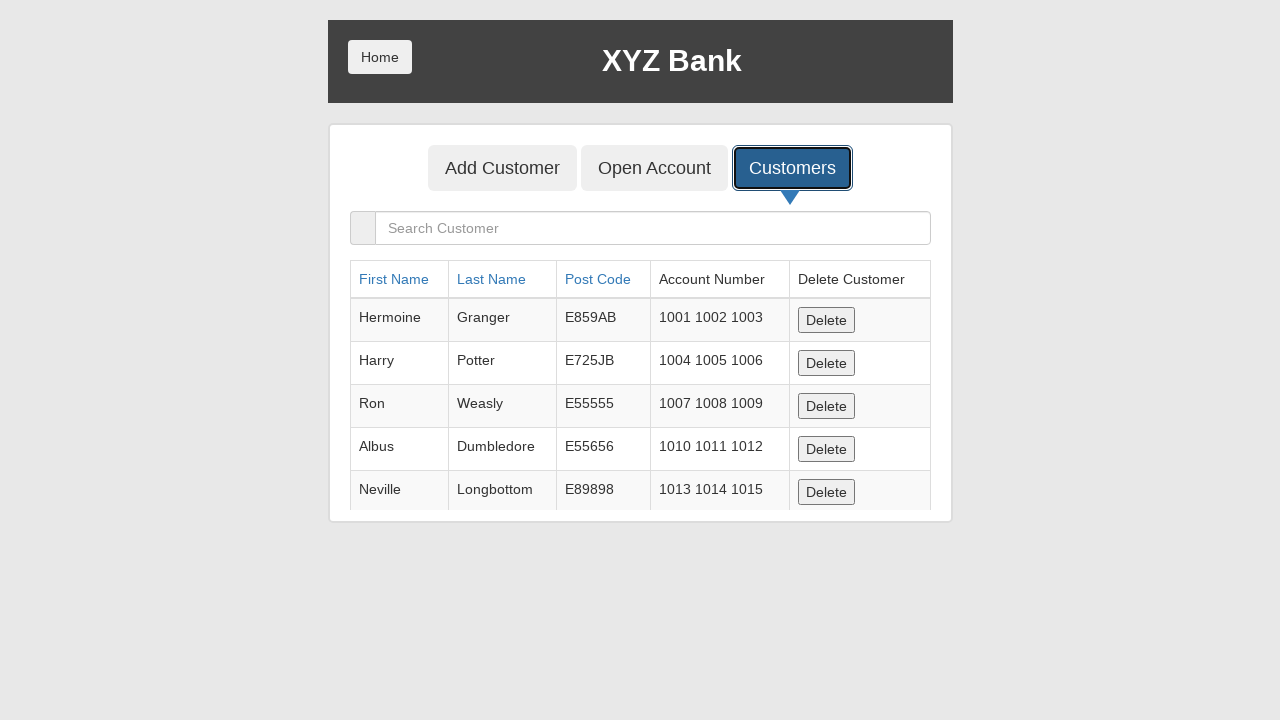